Tests different mouse click actions (single click, right click, and double click) on demo buttons

Starting URL: http://sahitest.com/demo/clicks.htm

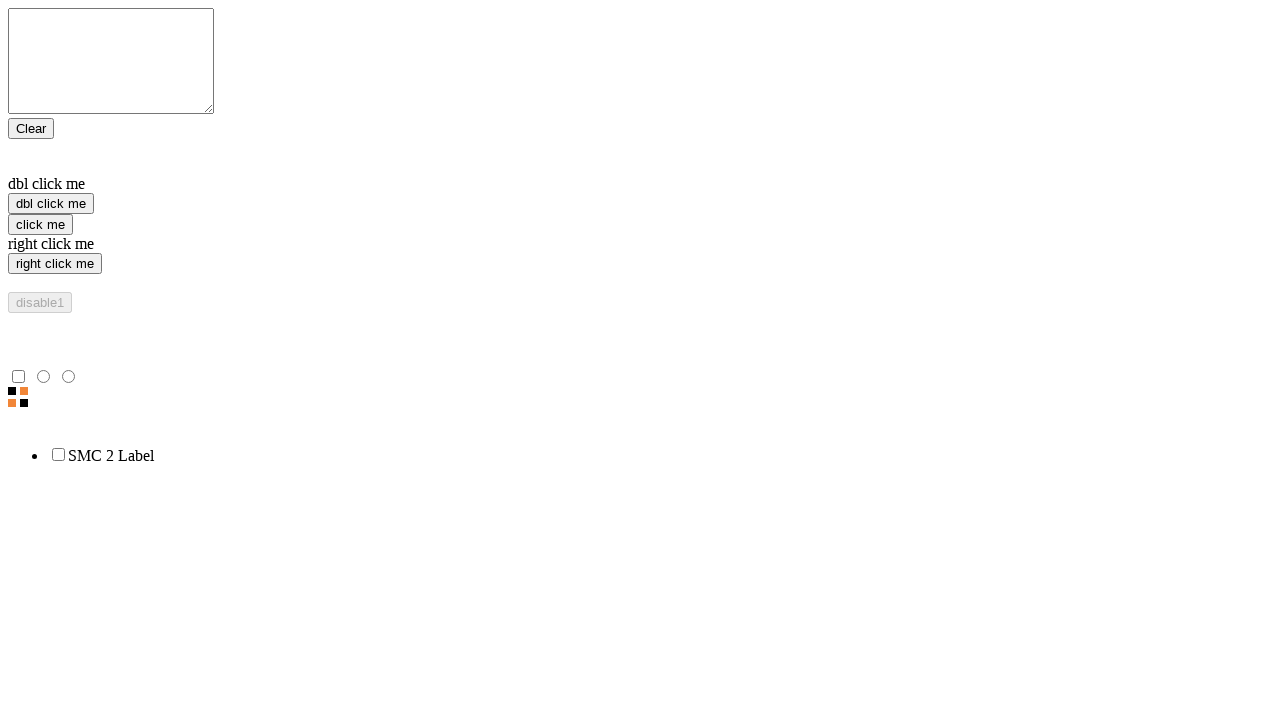

Navigated to clicks demo page
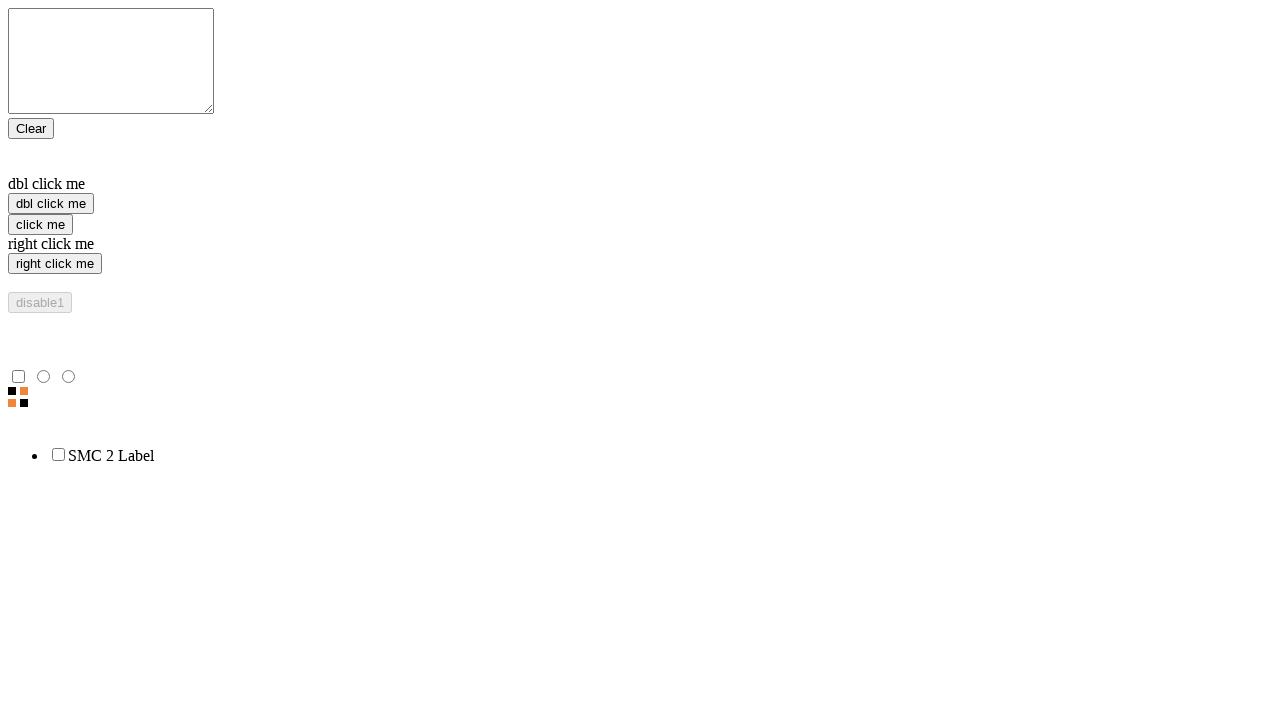

Performed single click on 'click me' button at (40, 224) on xpath=//input[@value='click me']
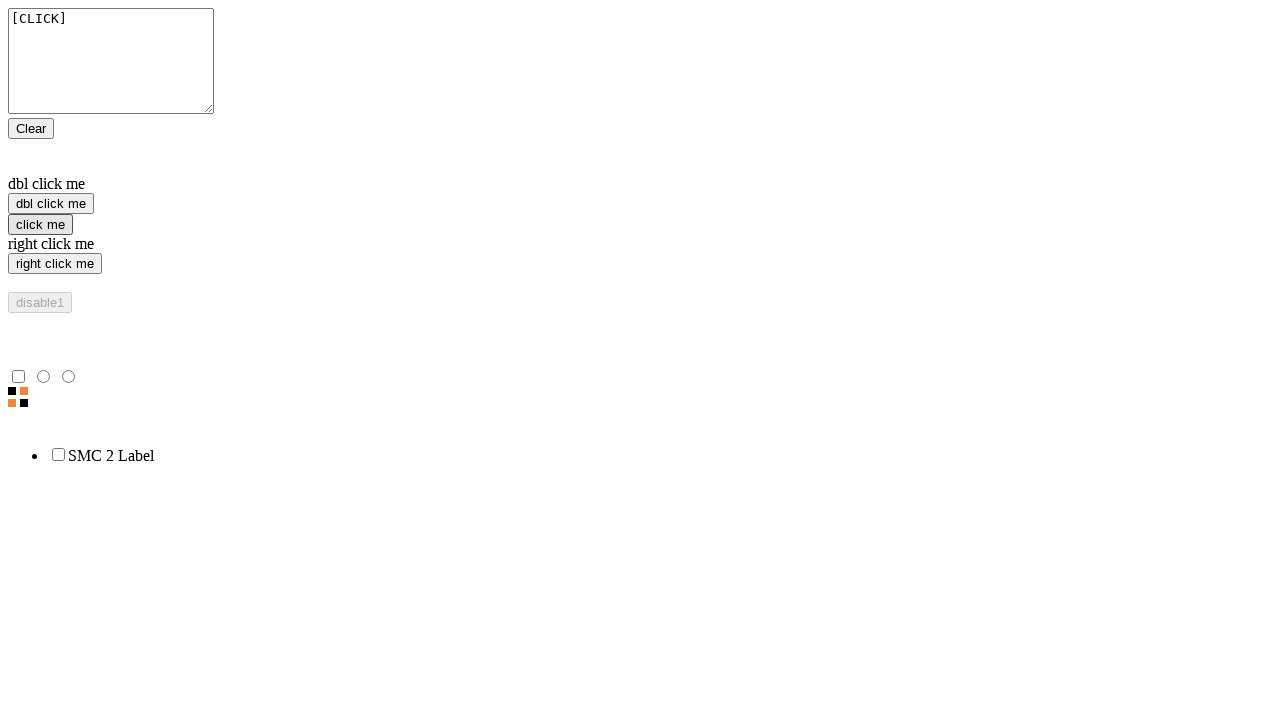

Performed right click on 'right click me' button at (55, 264) on xpath=//input[@value='right click me']
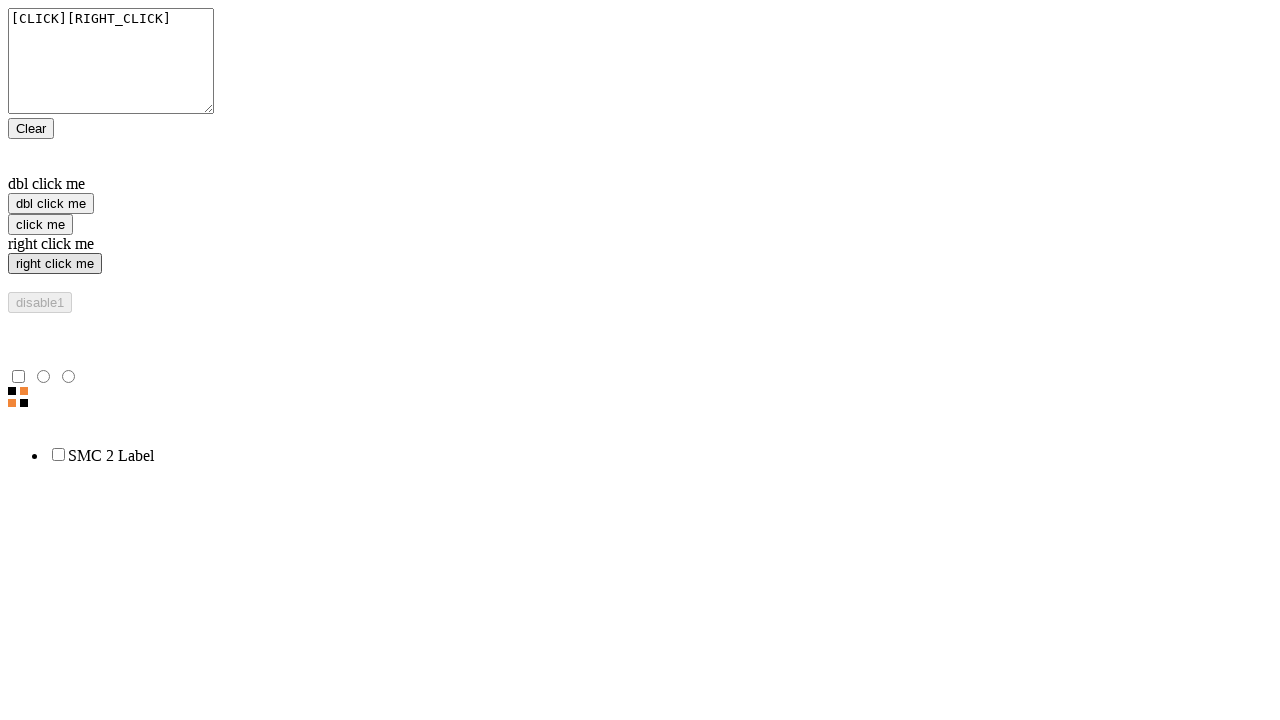

Performed double click on 'dbl click me' button at (51, 204) on xpath=//input[@value='dbl click me']
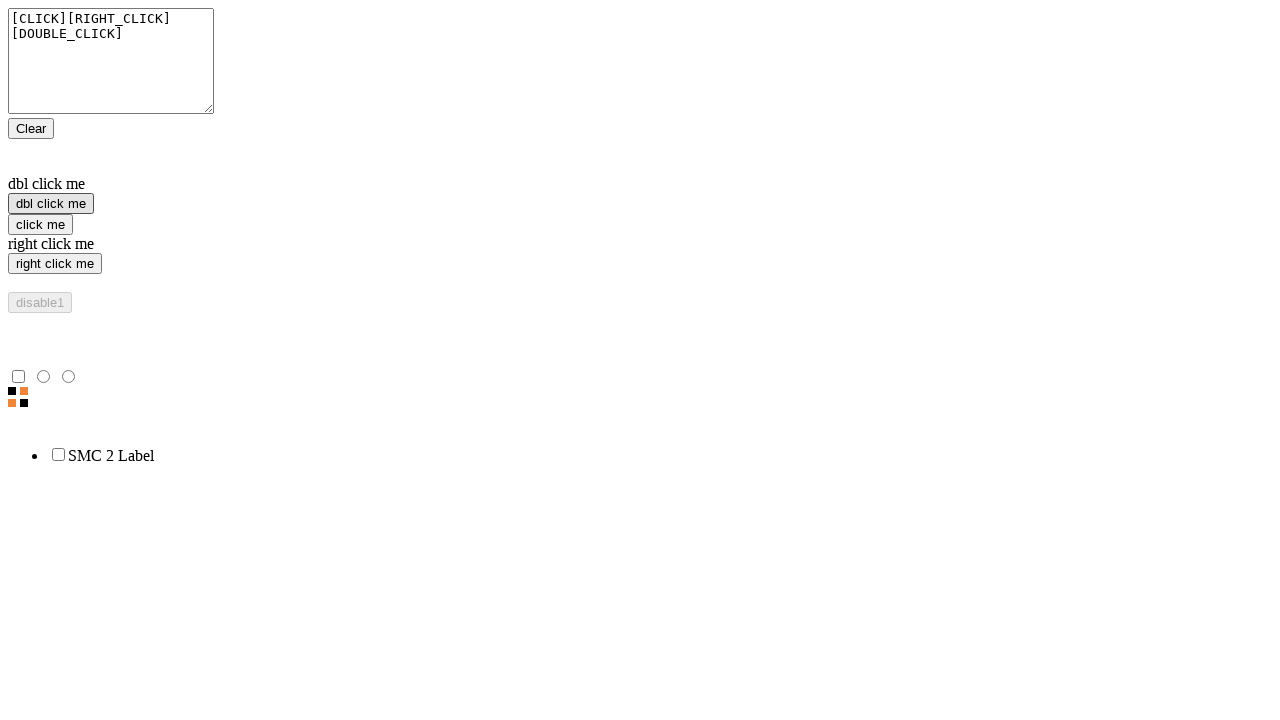

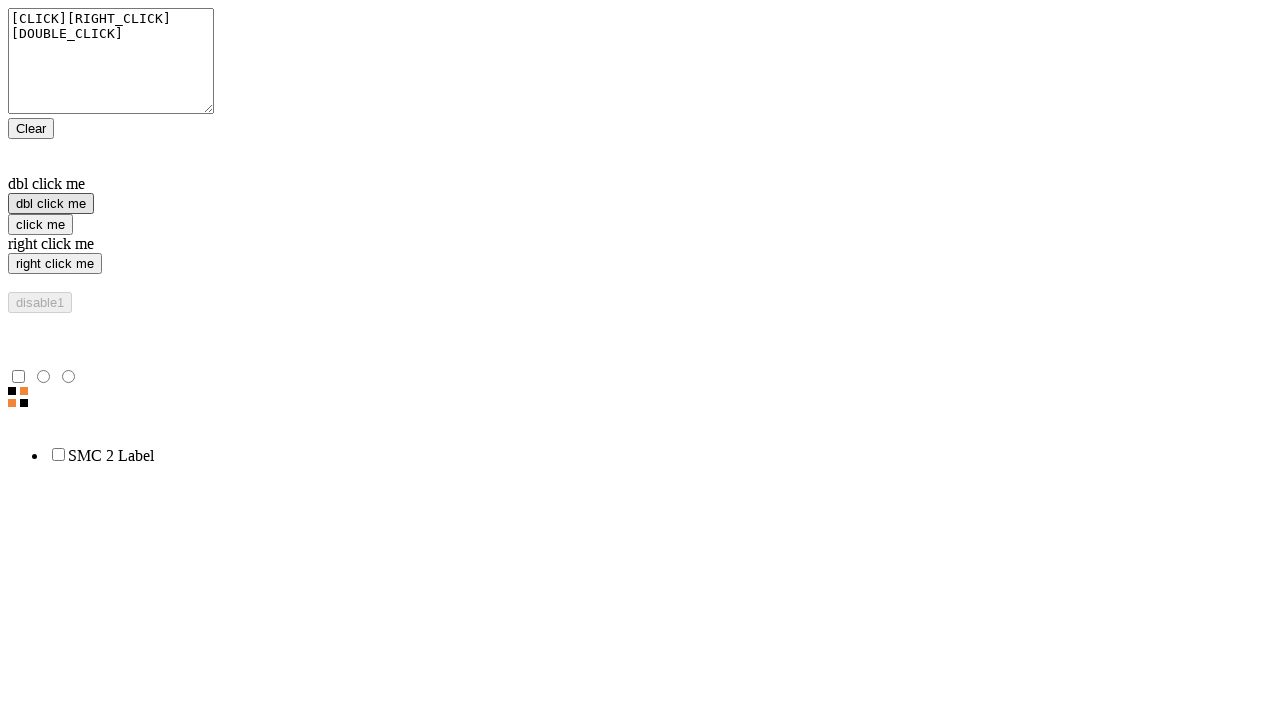